Tests adding todo items by filling the input field and pressing Enter, then verifies the items appear in the list

Starting URL: https://demo.playwright.dev/todomvc

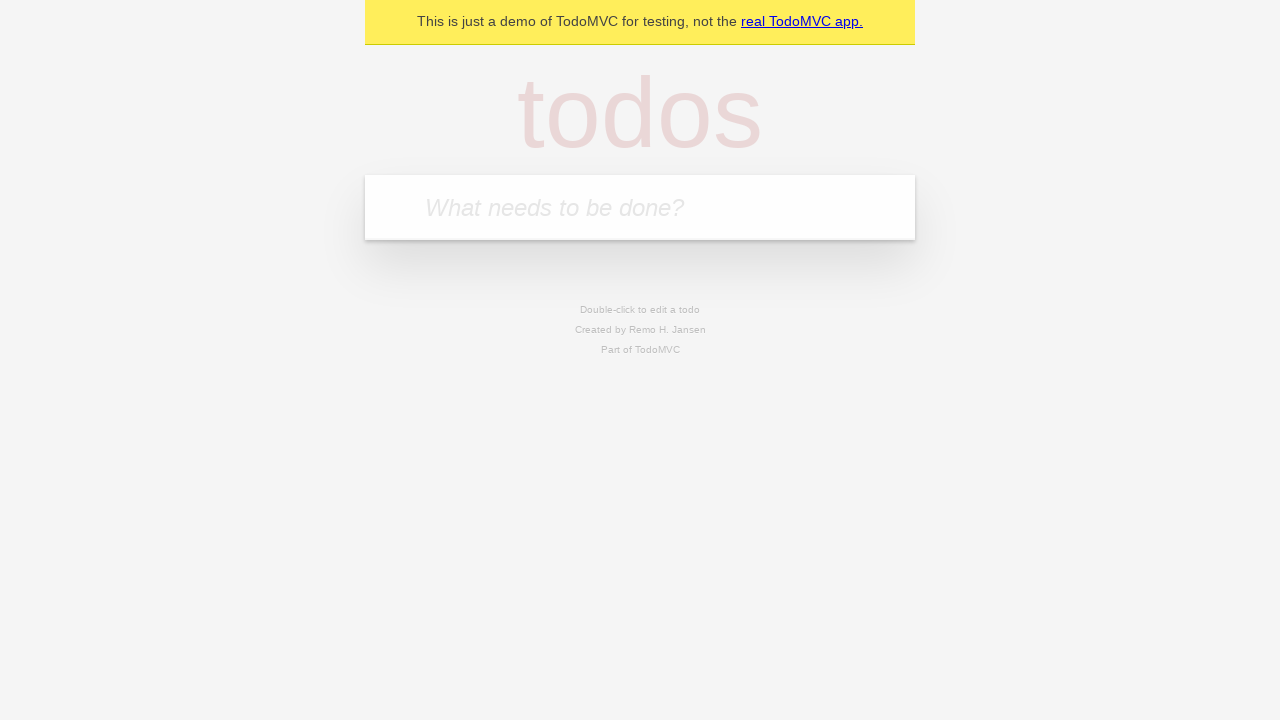

Filled todo input with 'buy some cheese' on internal:attr=[placeholder="What needs to be done?"i]
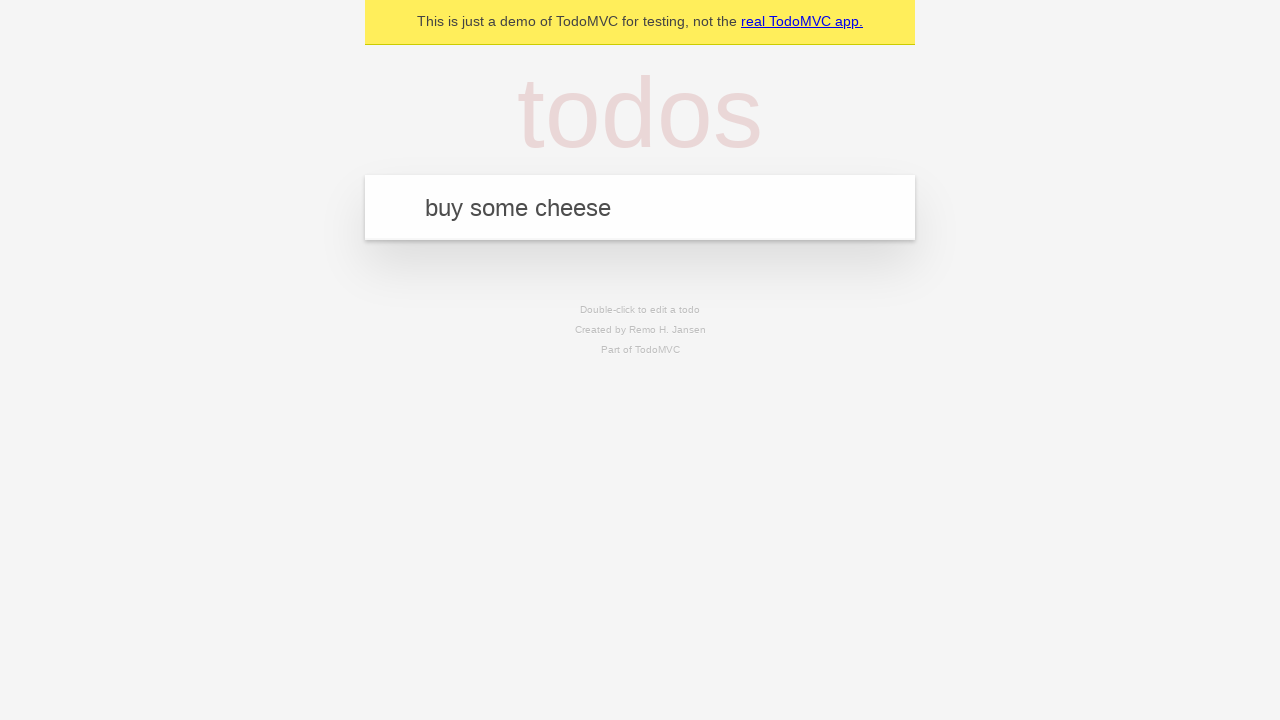

Pressed Enter to add first todo item on internal:attr=[placeholder="What needs to be done?"i]
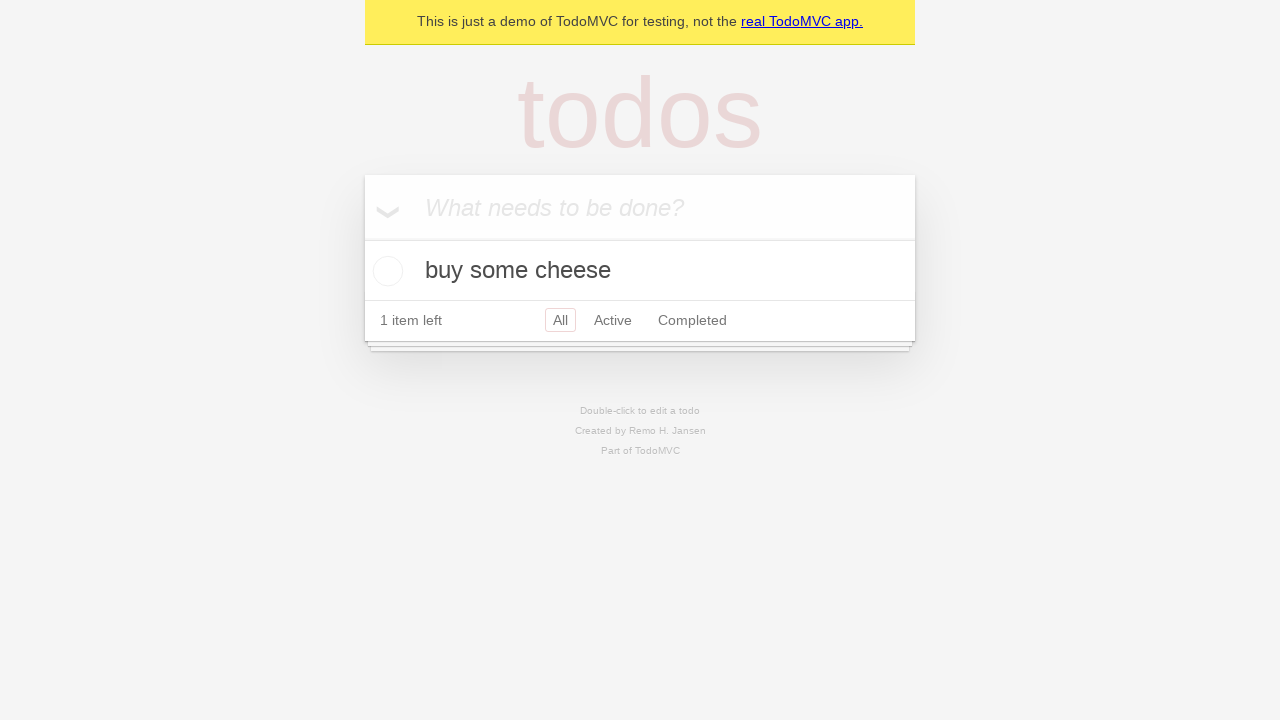

First todo item appeared in the list
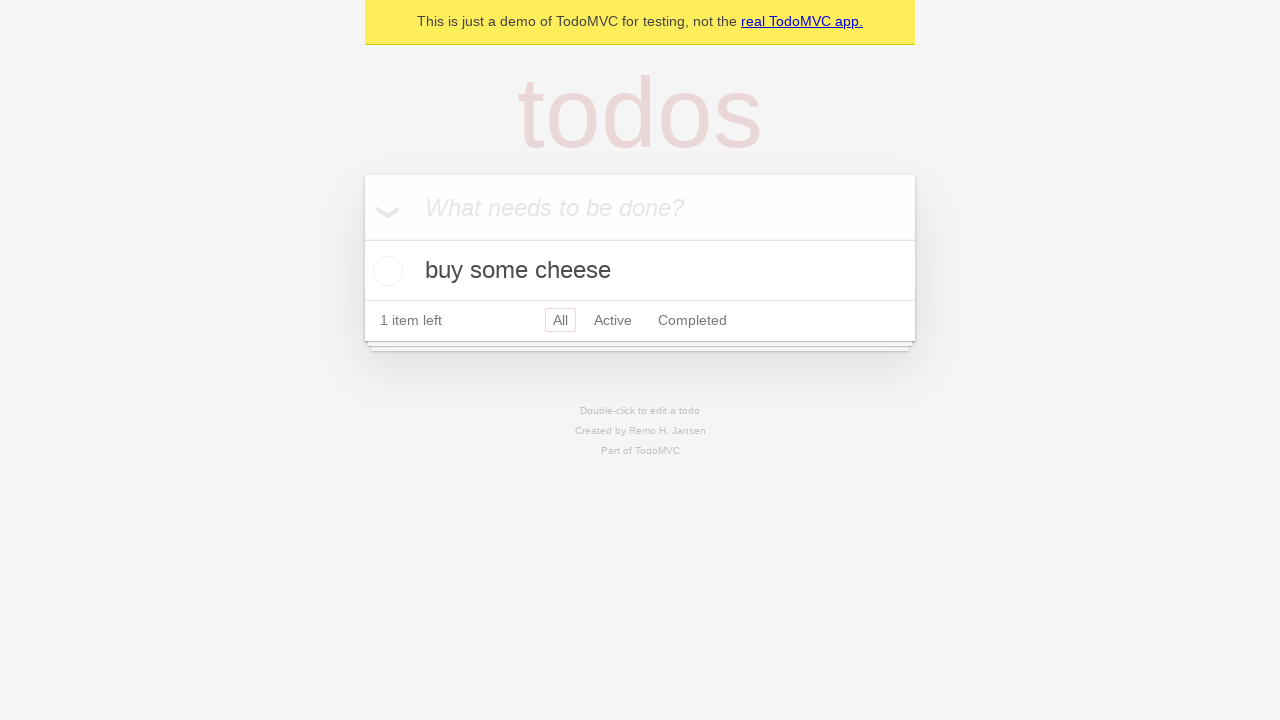

Filled todo input with 'feed the cat' on internal:attr=[placeholder="What needs to be done?"i]
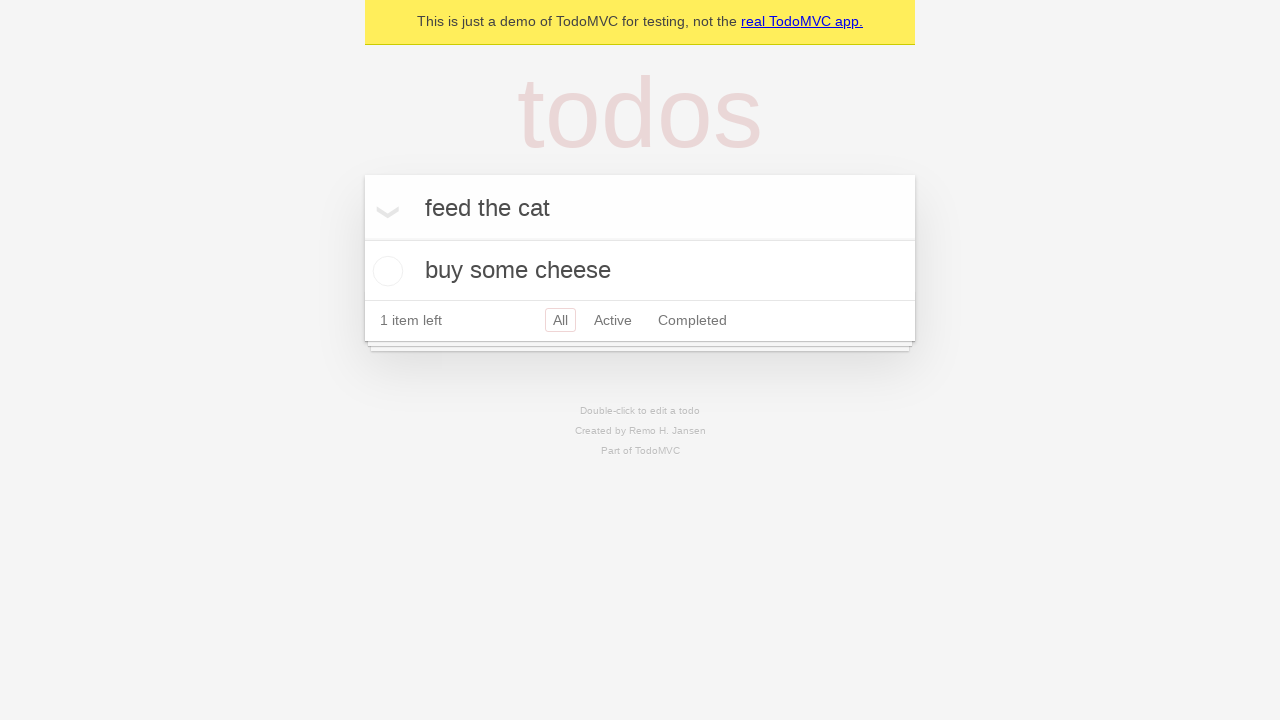

Pressed Enter to add second todo item on internal:attr=[placeholder="What needs to be done?"i]
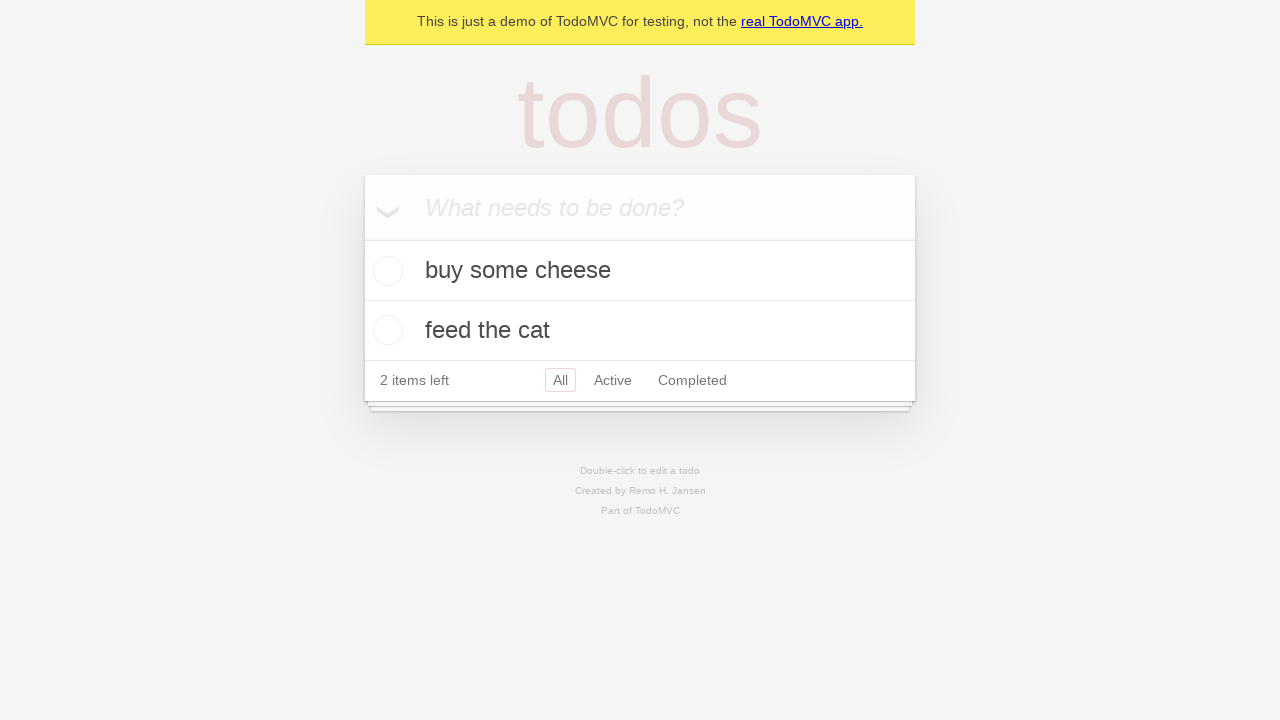

Verified both todo items are visible in the list
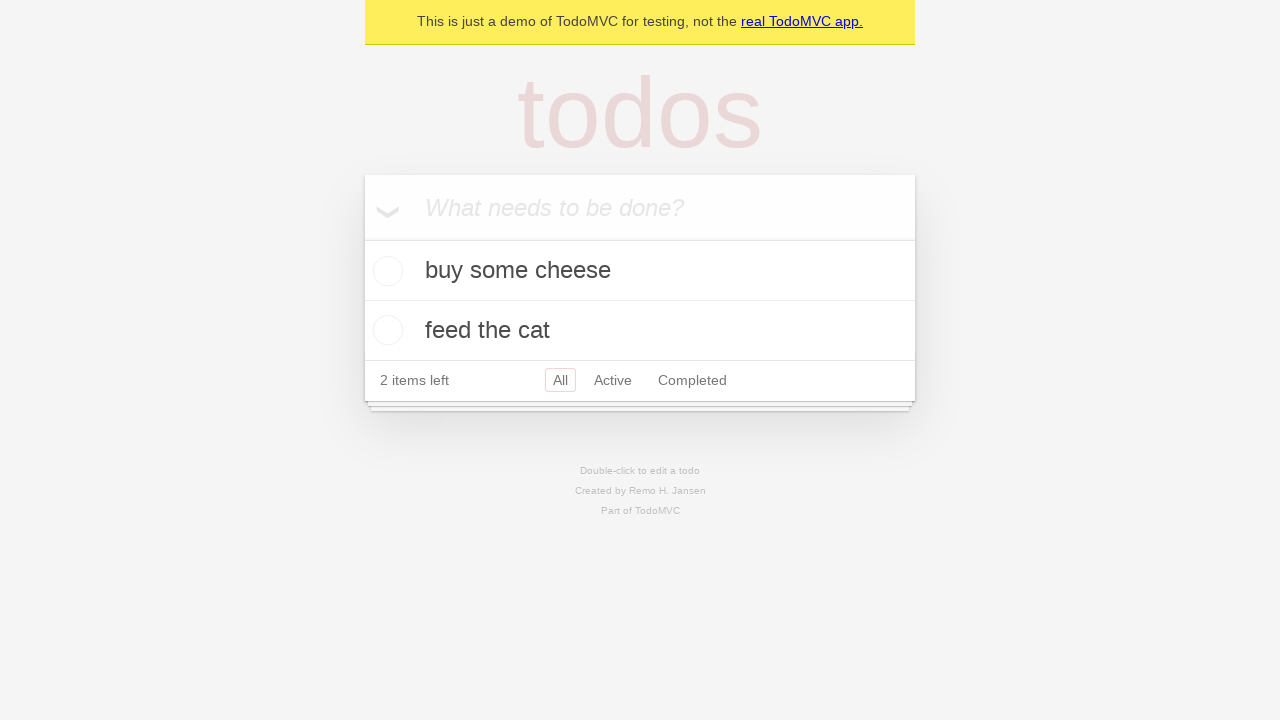

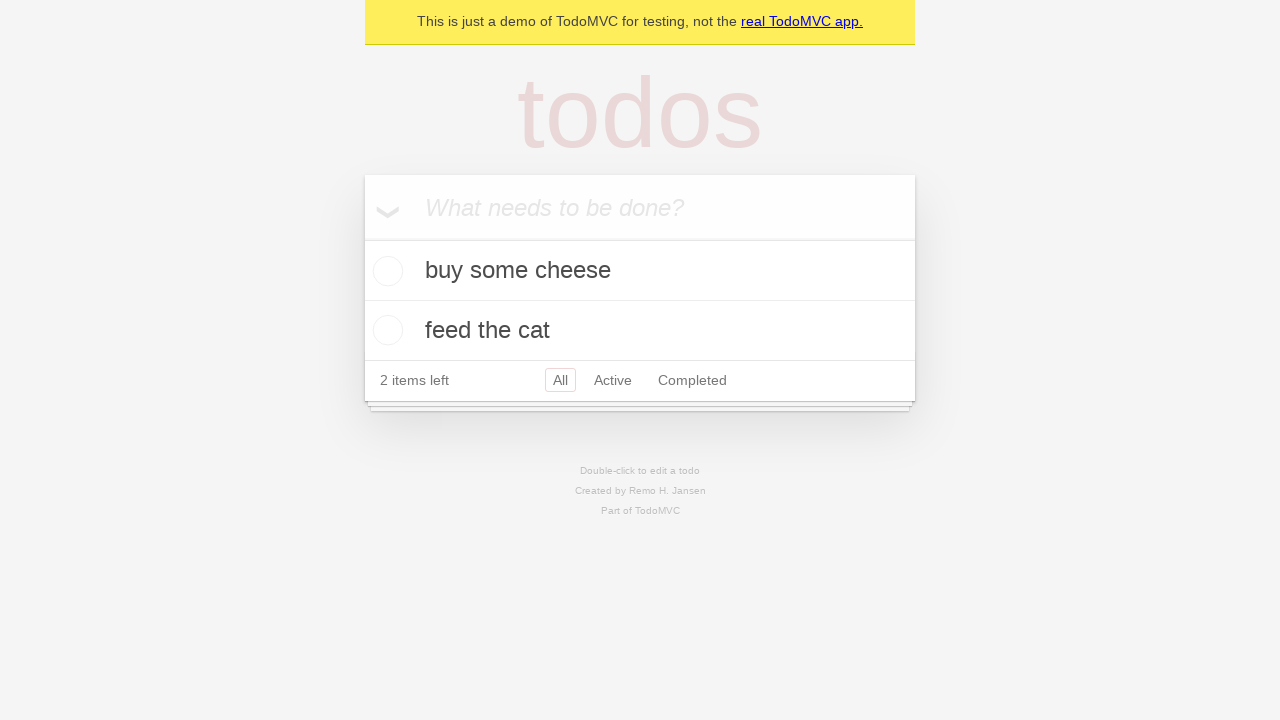